Tests a registration form by filling in first name, last name, and email fields in the first block, then submitting the form and verifying successful registration message.

Starting URL: http://suninjuly.github.io/registration1.html

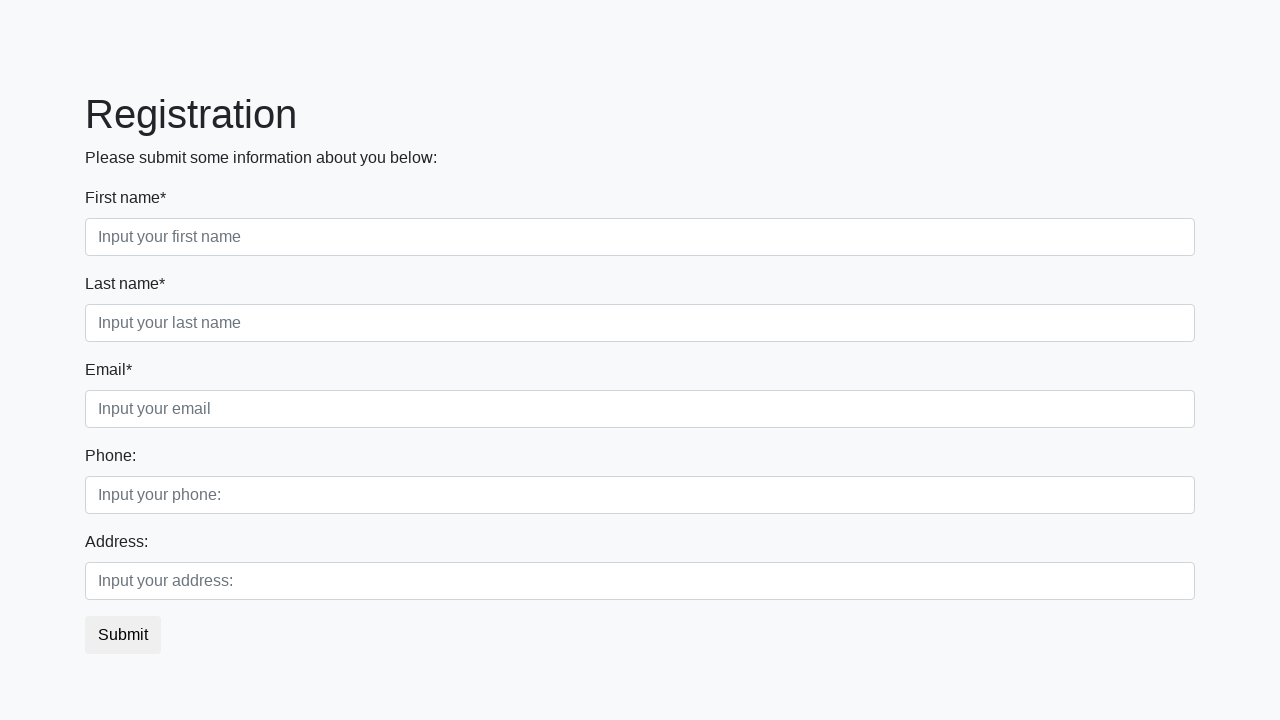

Filled first name field with 'JohnTest' on //div[@class='first_block']//label[text()='First name*']/following-sibling::inpu
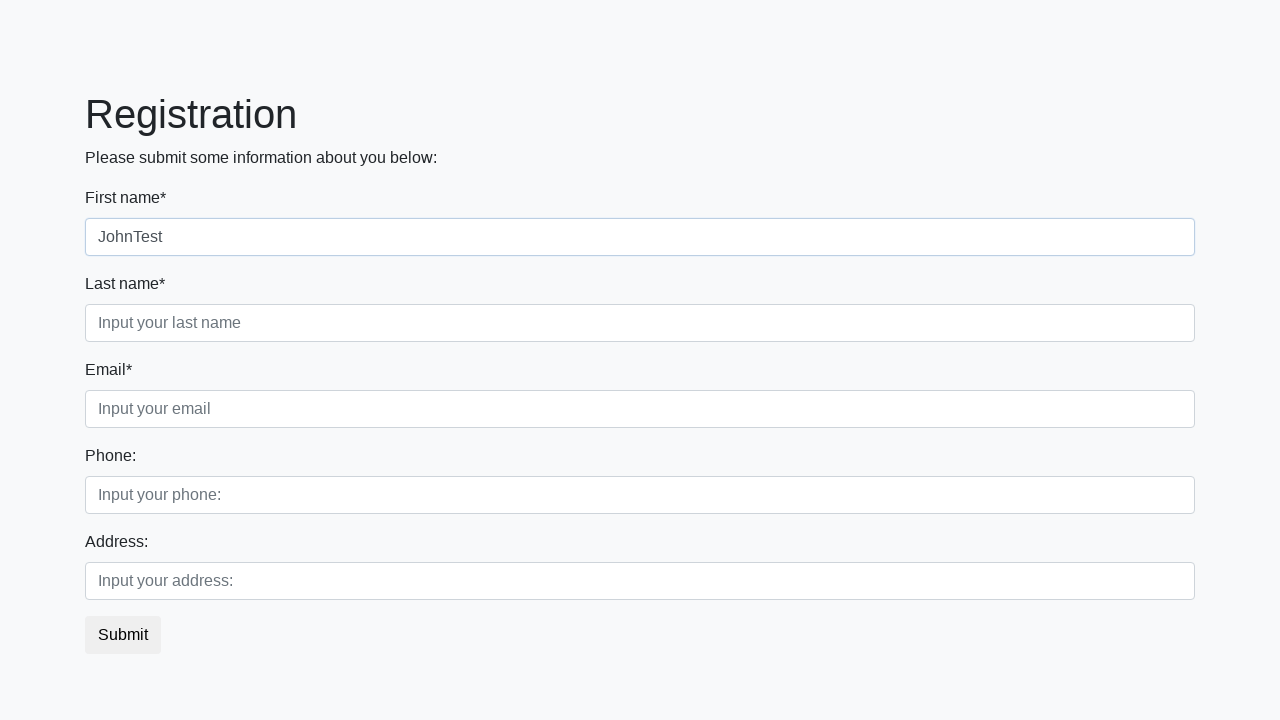

Filled last name field with 'DoeTest' on //div[@class='first_block']//label[text()='Last name*']/following-sibling::input
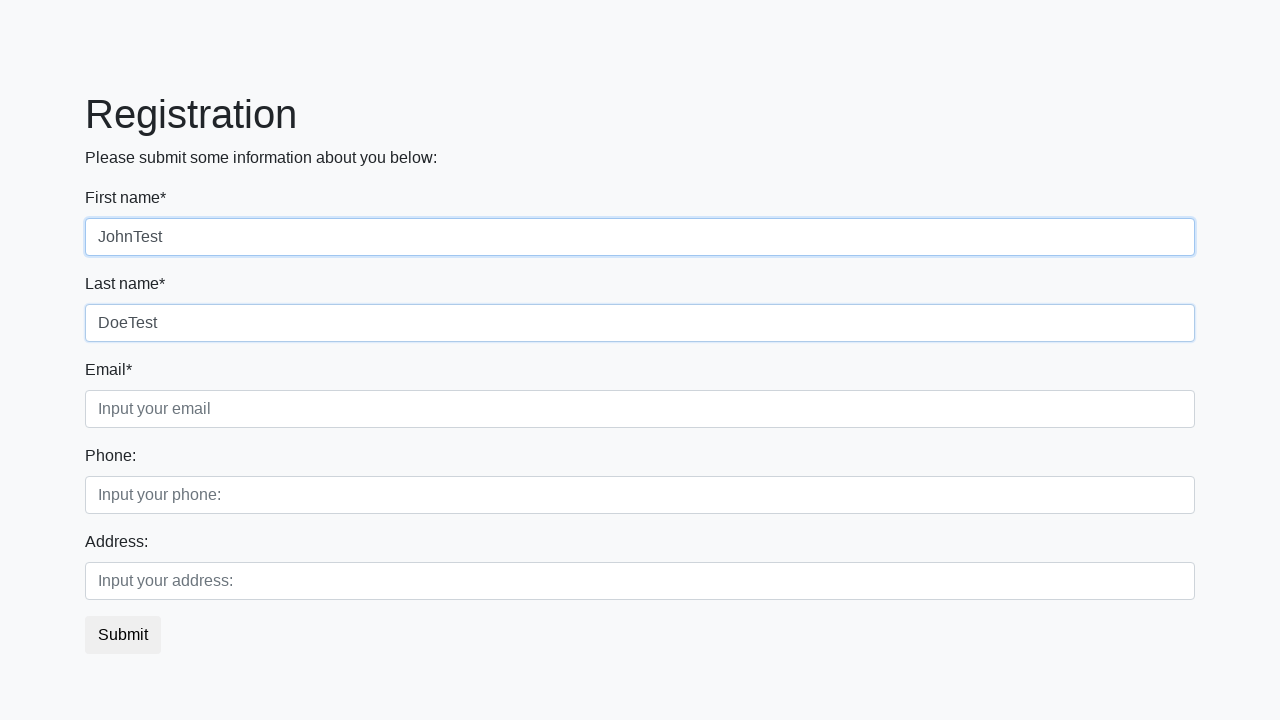

Filled email field with 'johntest@example.com' on //div[@class='first_block']//label[text()='Email*']/following-sibling::input
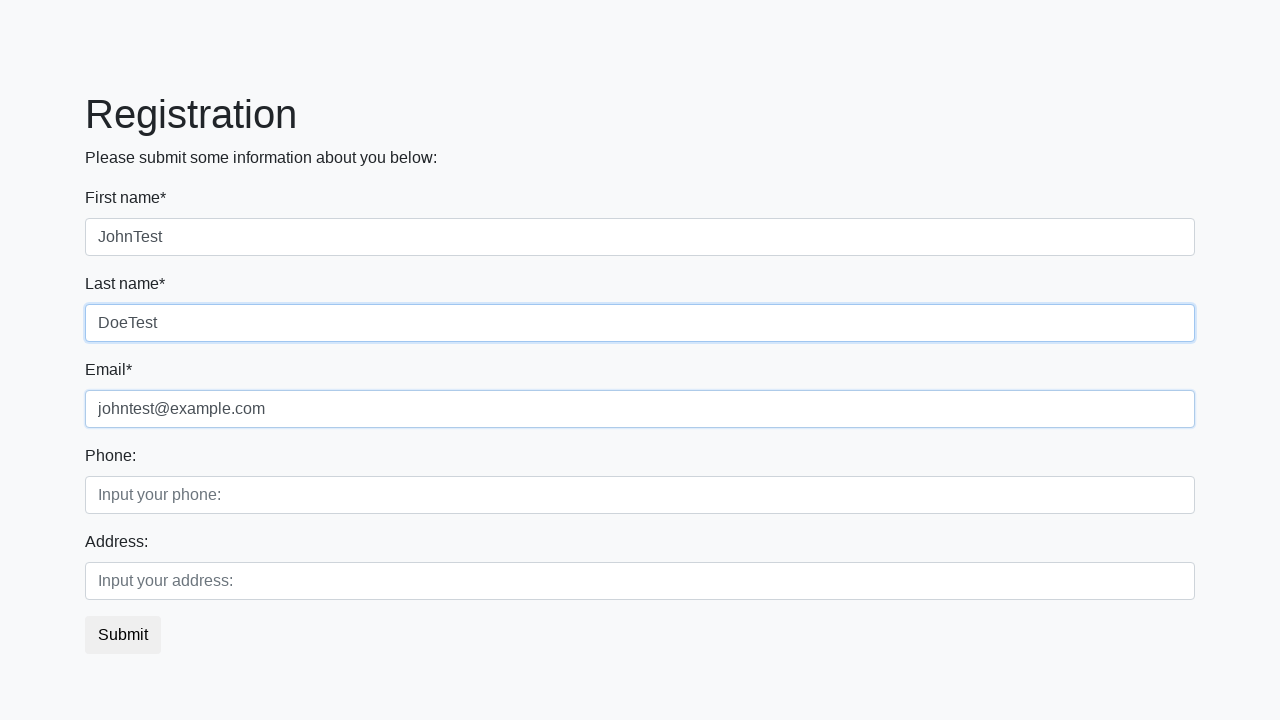

Clicked submit button to submit registration form at (123, 635) on button.btn
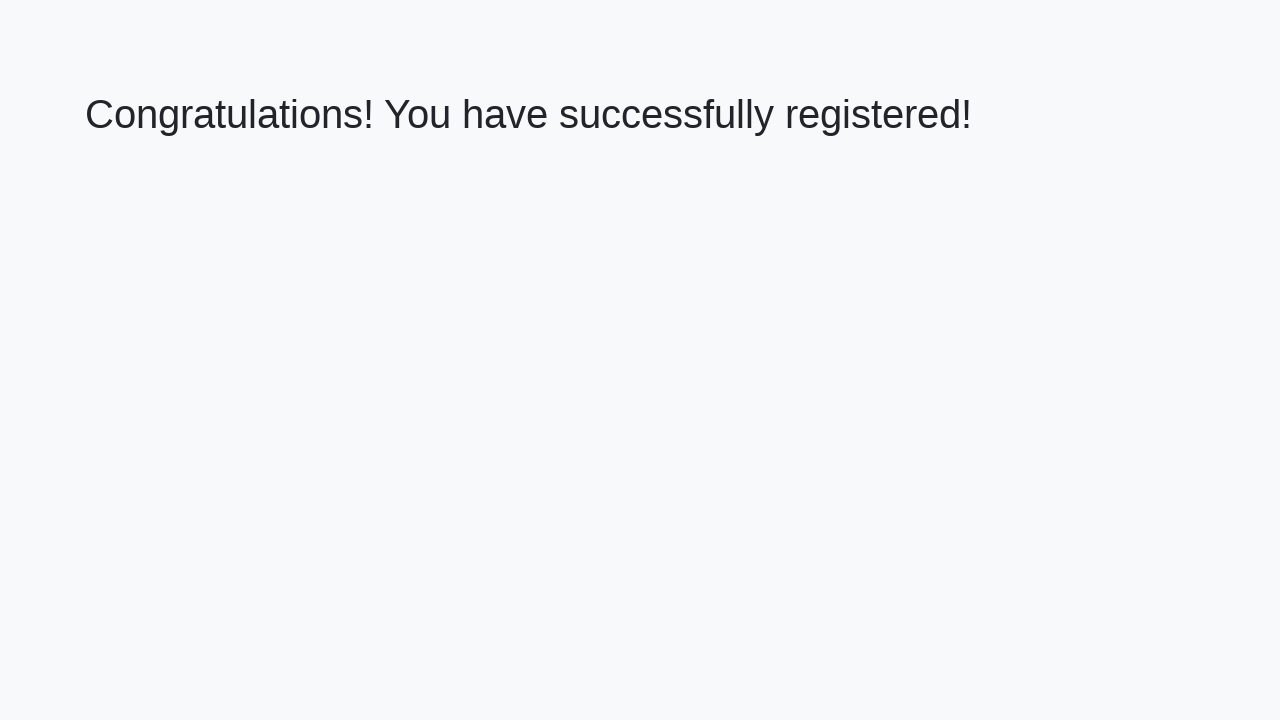

Success message loaded - registration completed successfully
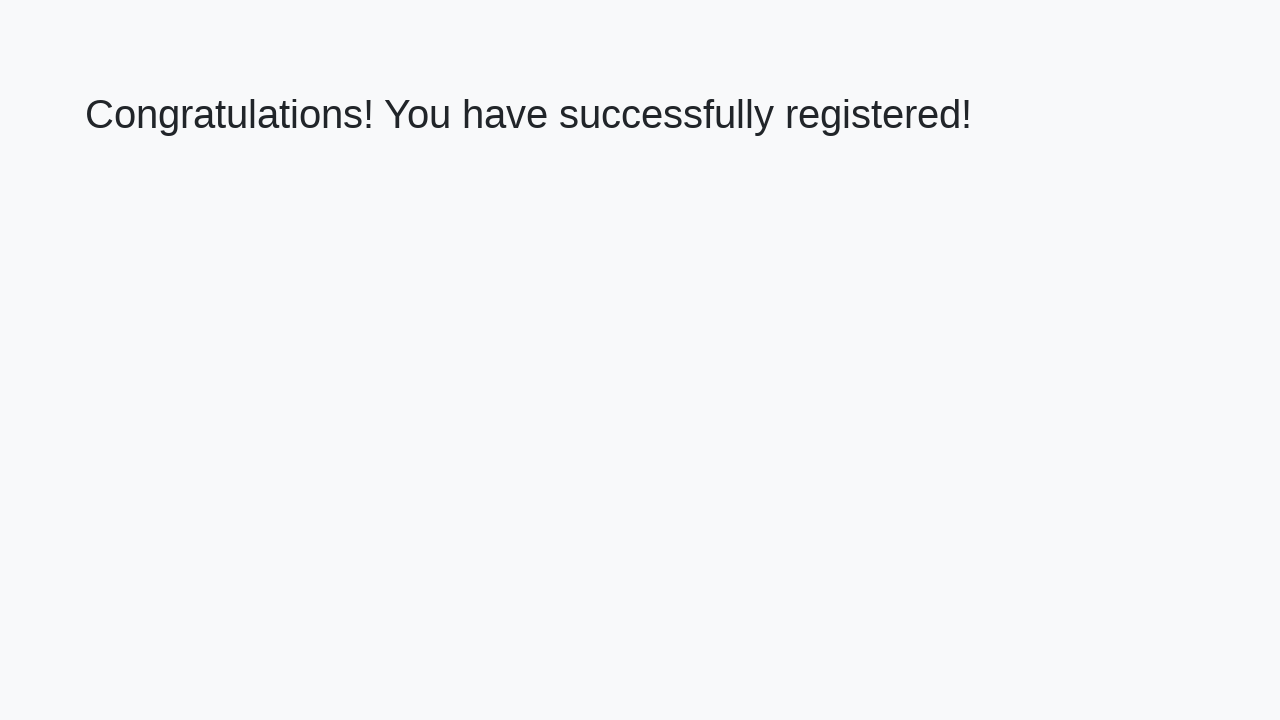

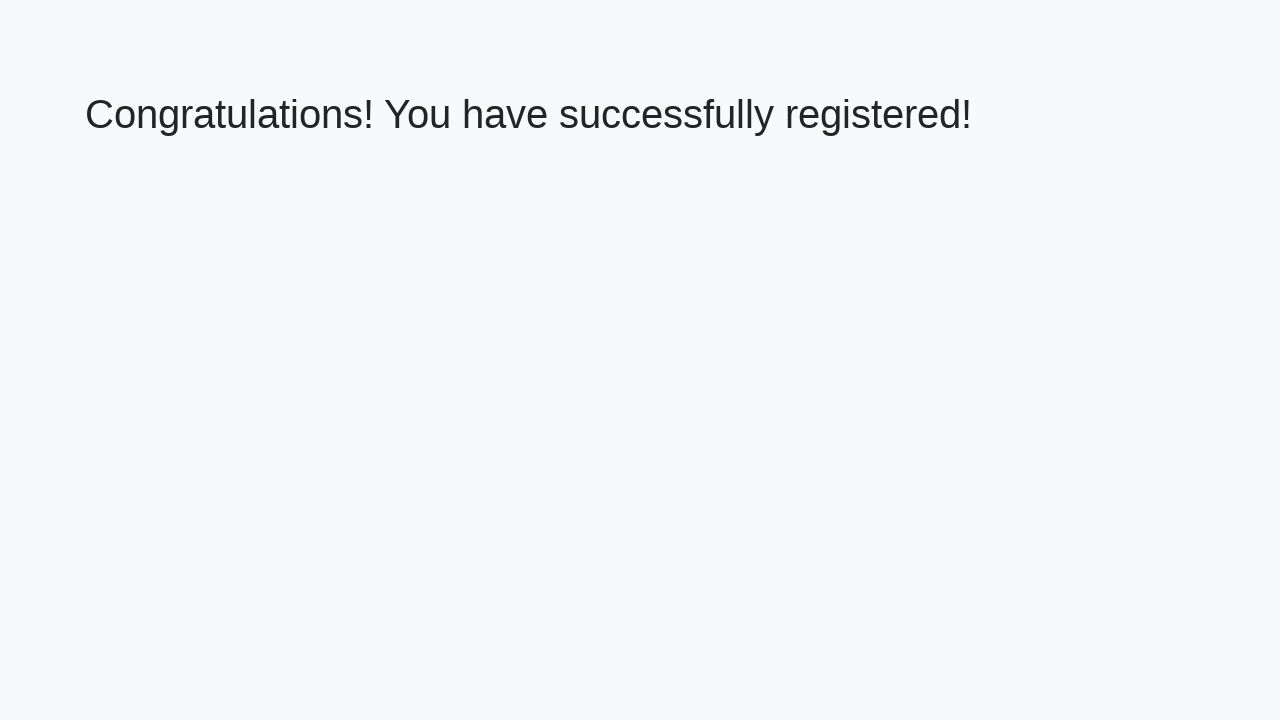